Verifies that the people radio button is selected by default on the math page

Starting URL: https://suninjuly.github.io/math.html

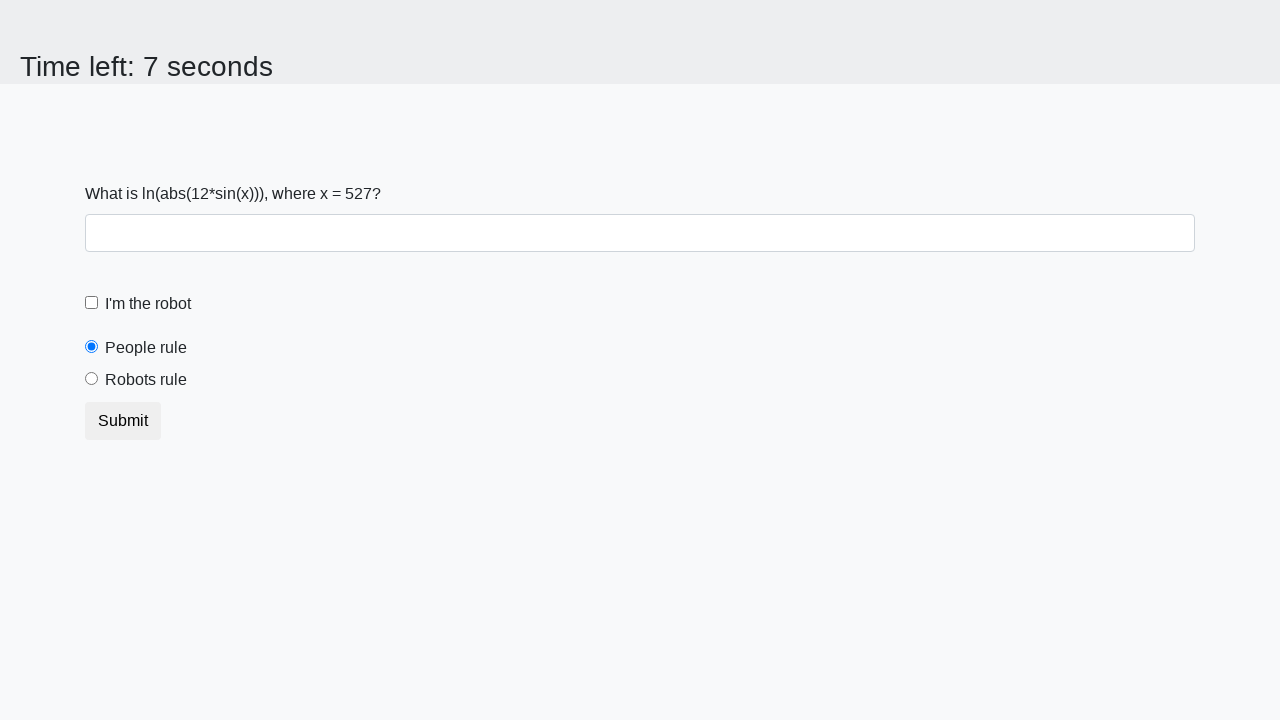

Navigated to math.html page
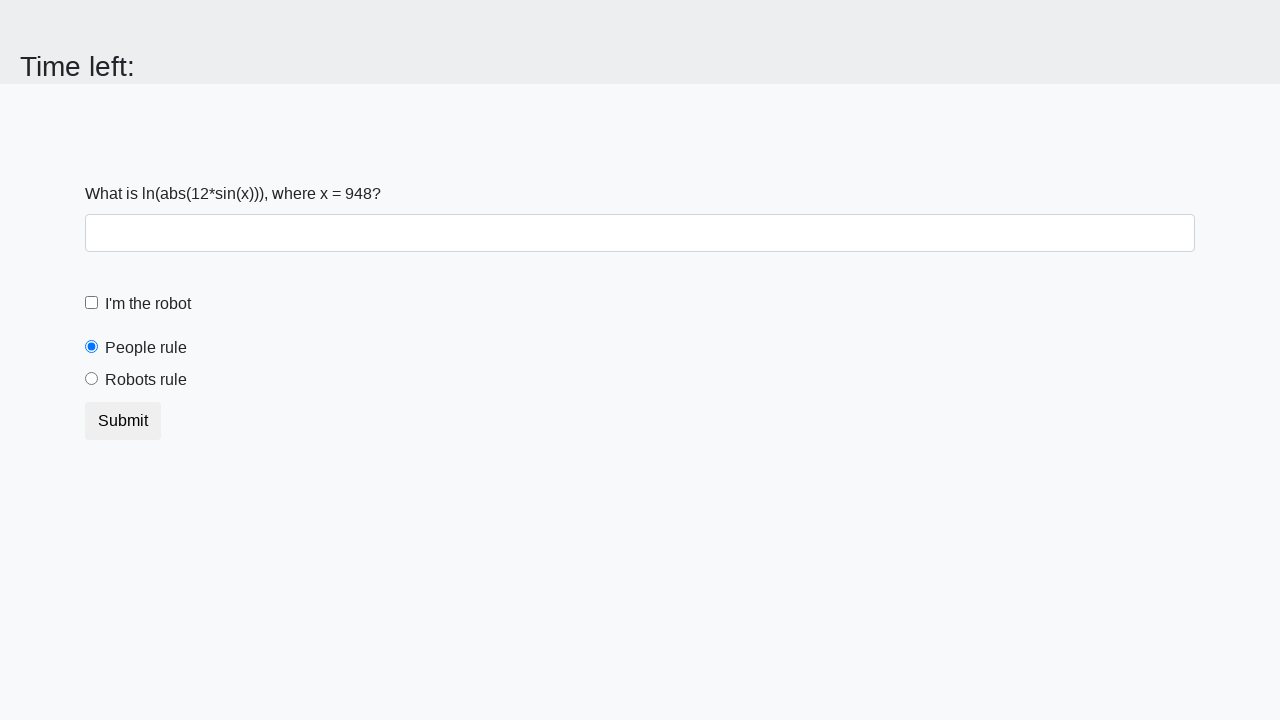

Located the people radio button element
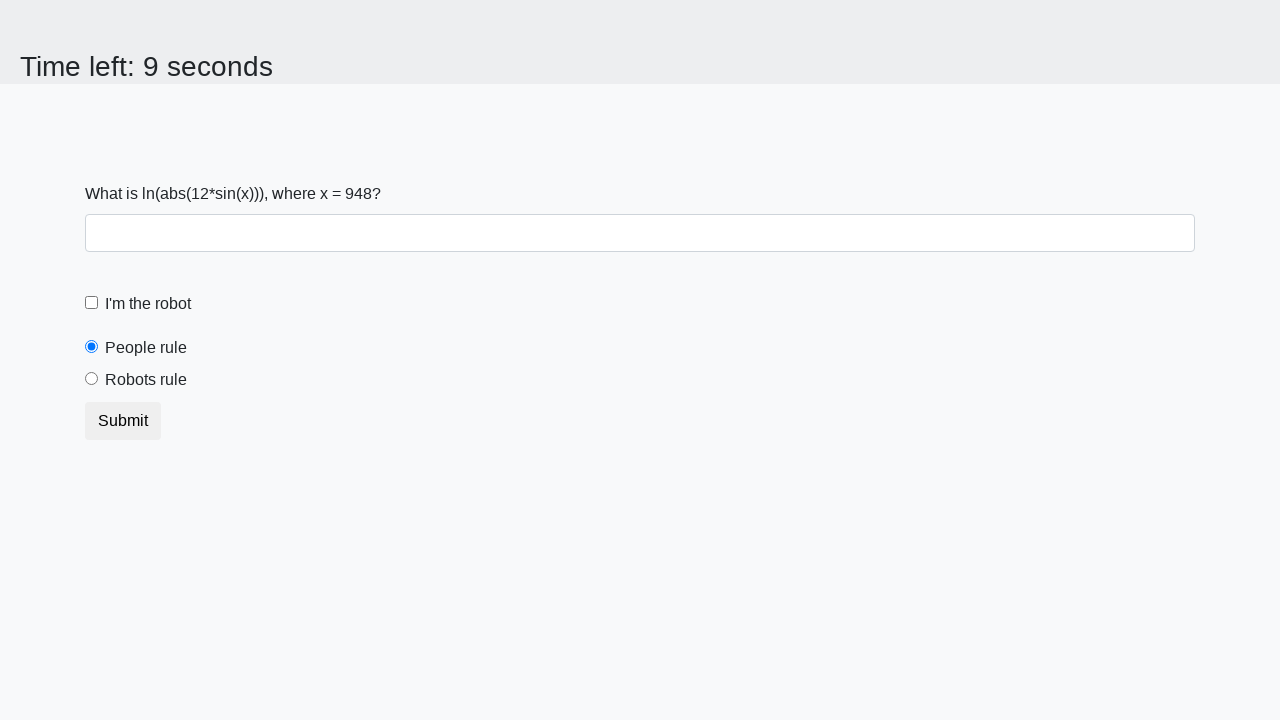

Verified that people radio button is selected by default
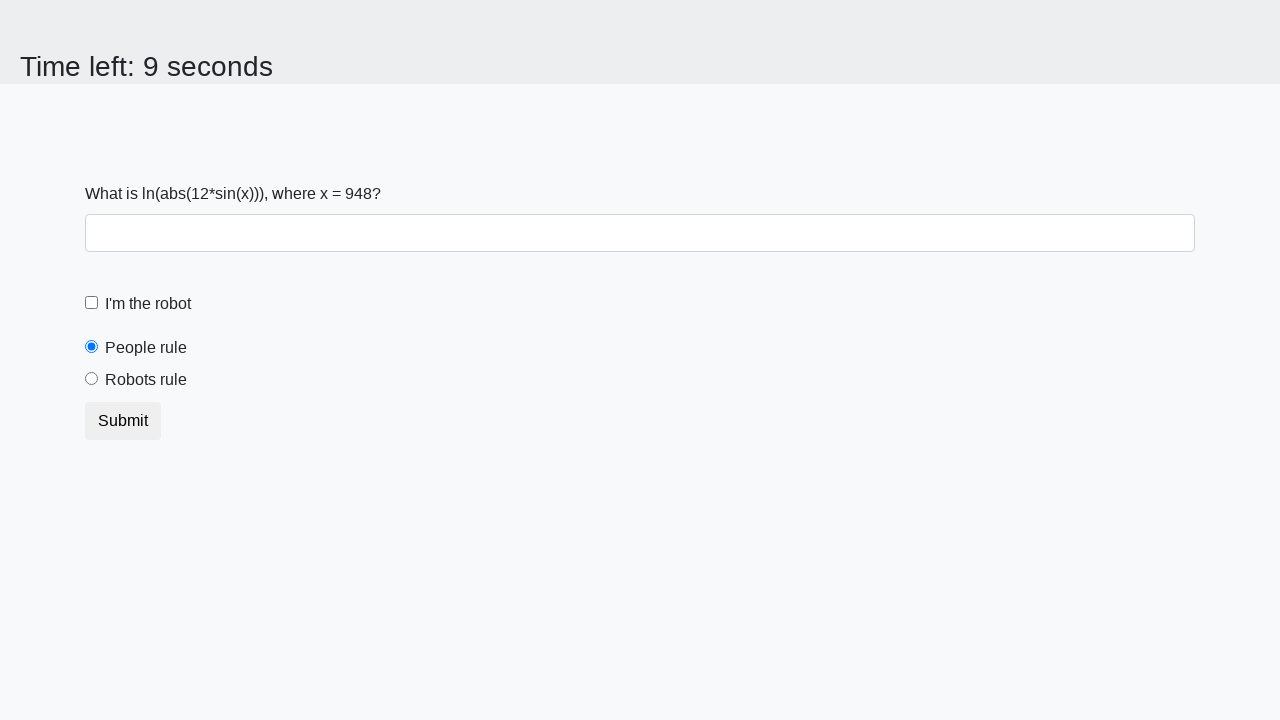

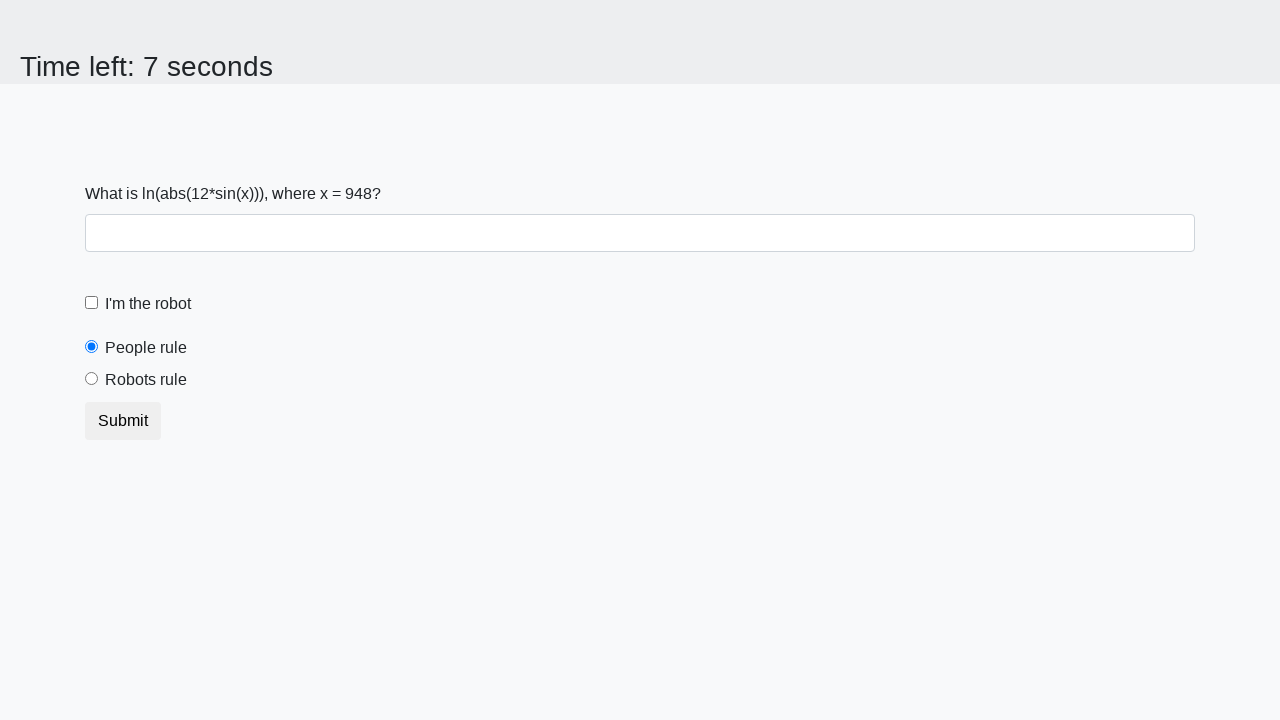